Tests the TodoMVC app by adding two todo items, marking one as complete, and then filtering the list by Active and Completed status.

Starting URL: https://todomvc.com/examples/react/dist/

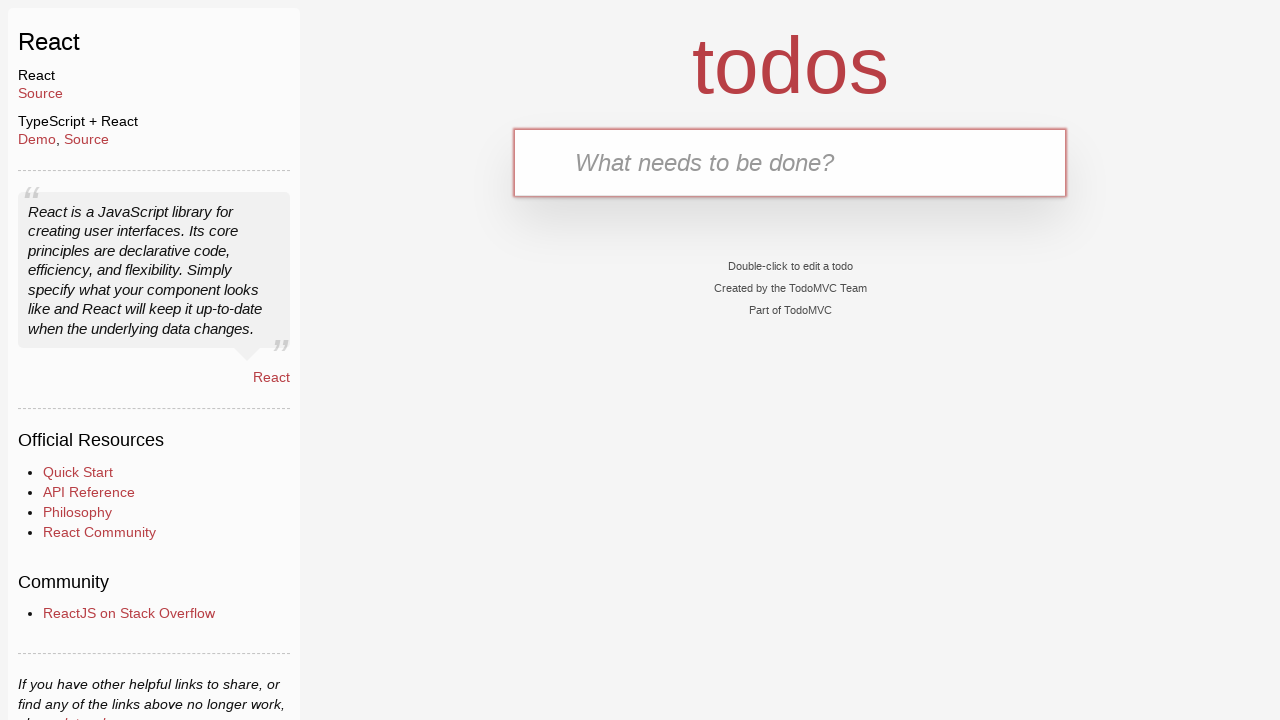

Clicked on todo input field at (790, 162) on #todo-input
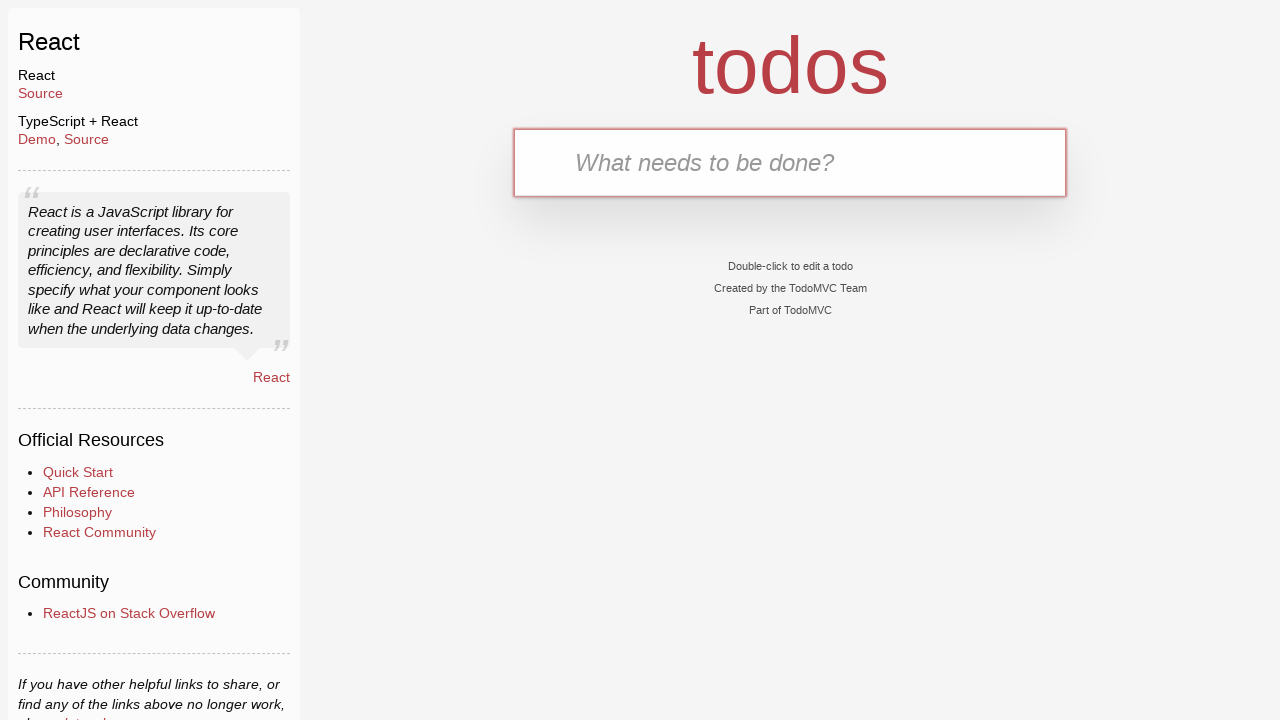

Filled todo input with 'example1' on #todo-input
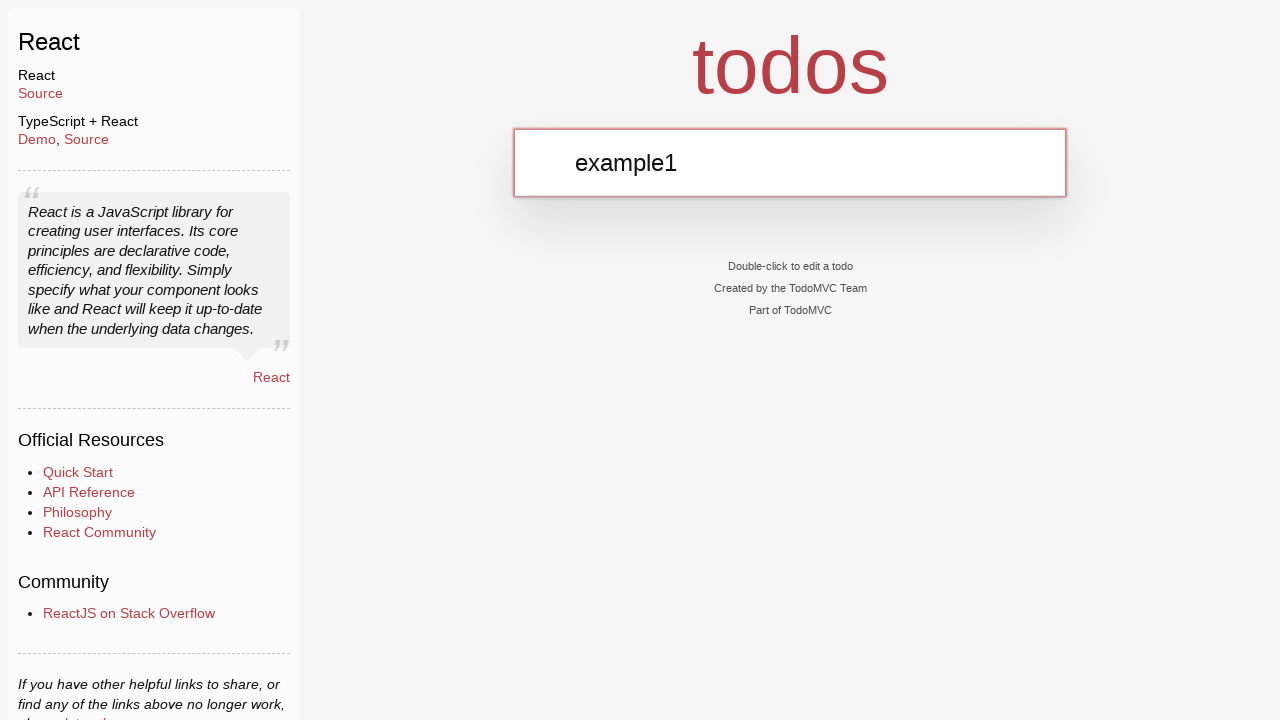

Pressed Enter to add first todo item on #todo-input
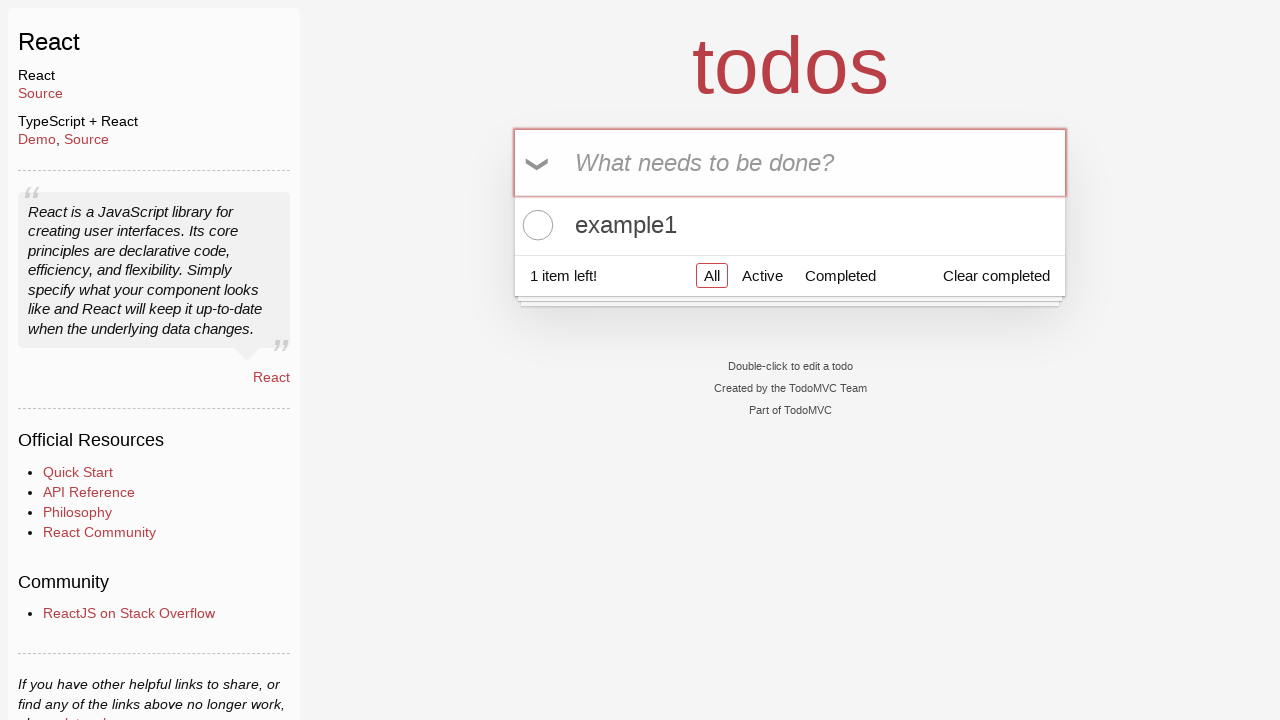

Filled todo input with 'example2' on #todo-input
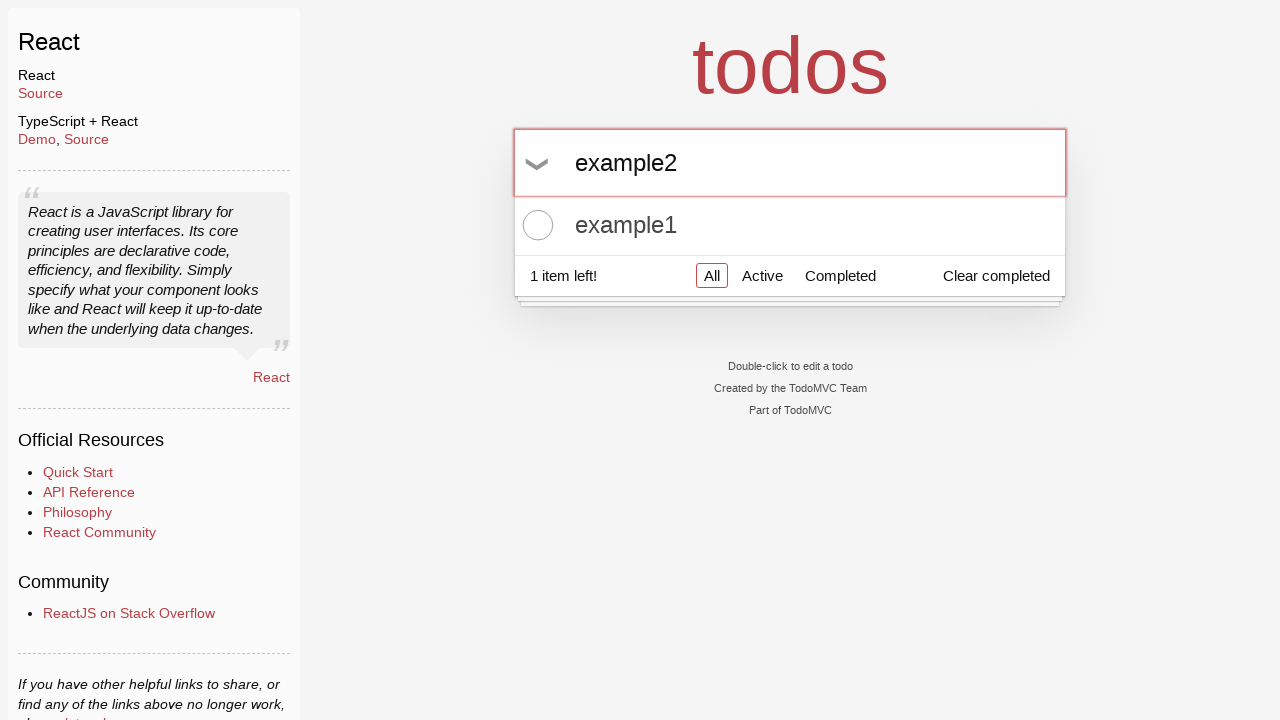

Pressed Enter to add second todo item on #todo-input
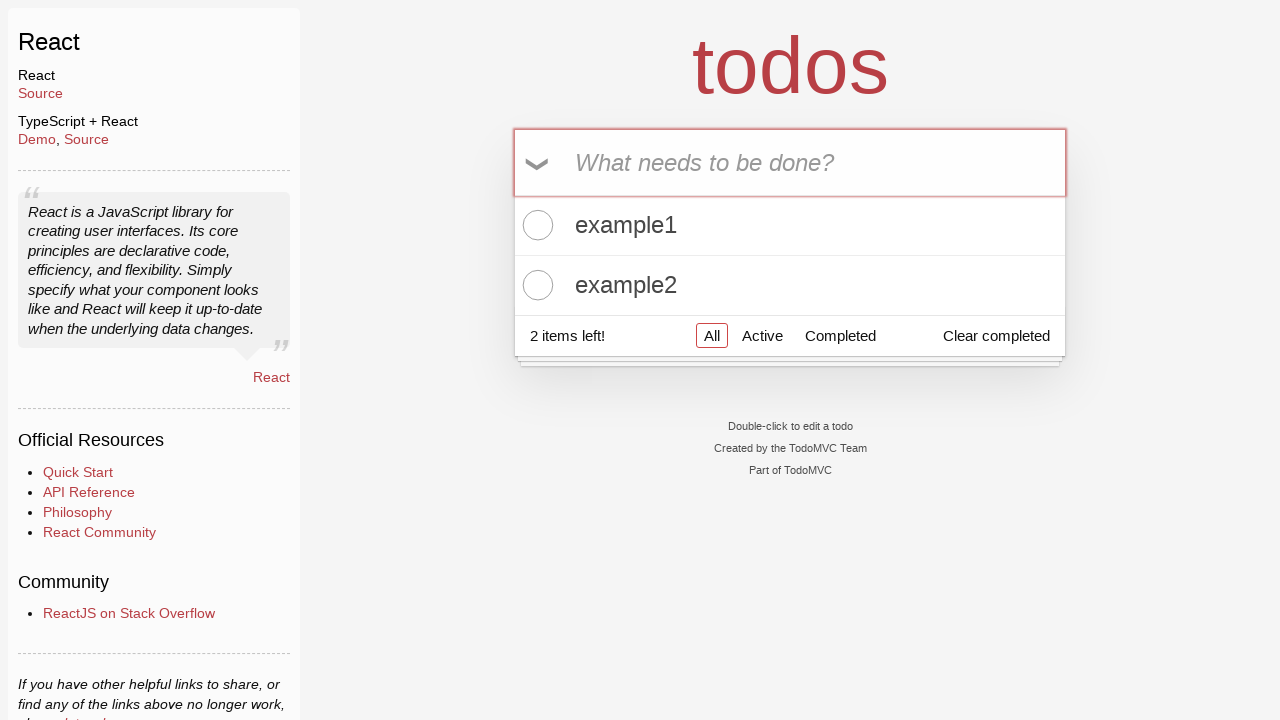

Clicked toggle checkbox to mark first todo as complete at (535, 225) on li:nth-child(1) .toggle
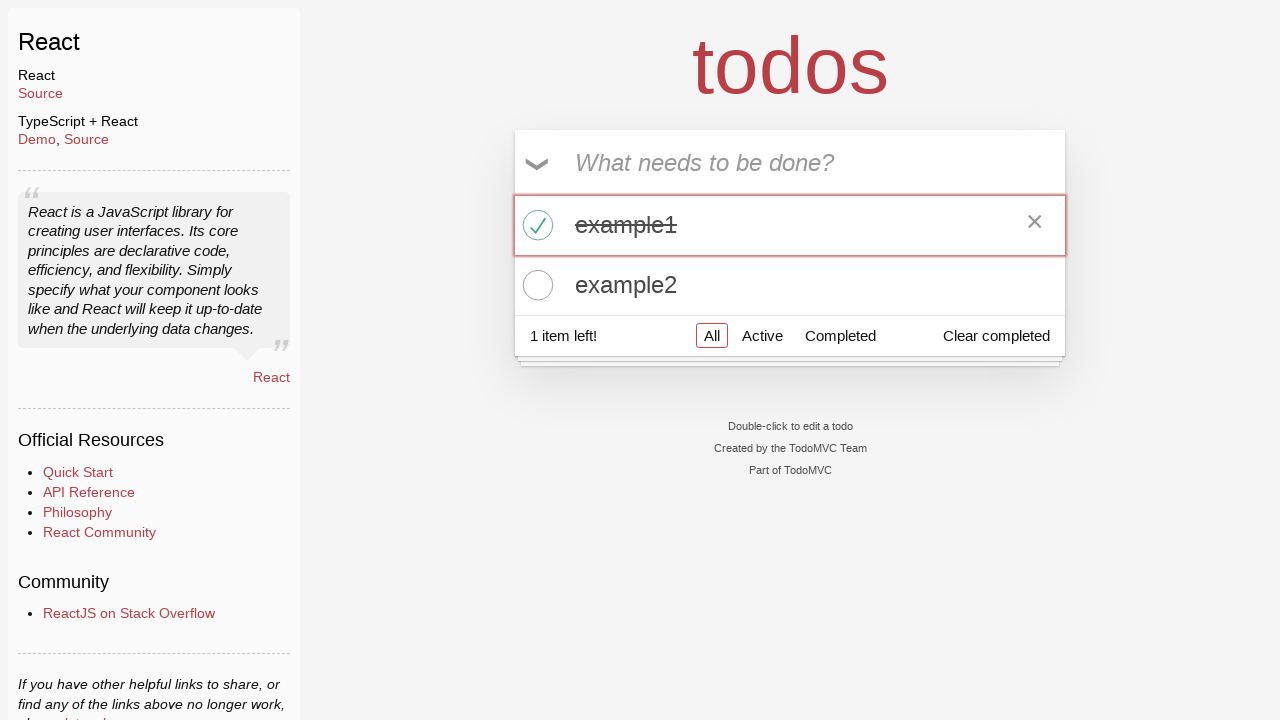

Clicked Active filter to show only incomplete todos at (762, 335) on text=Active
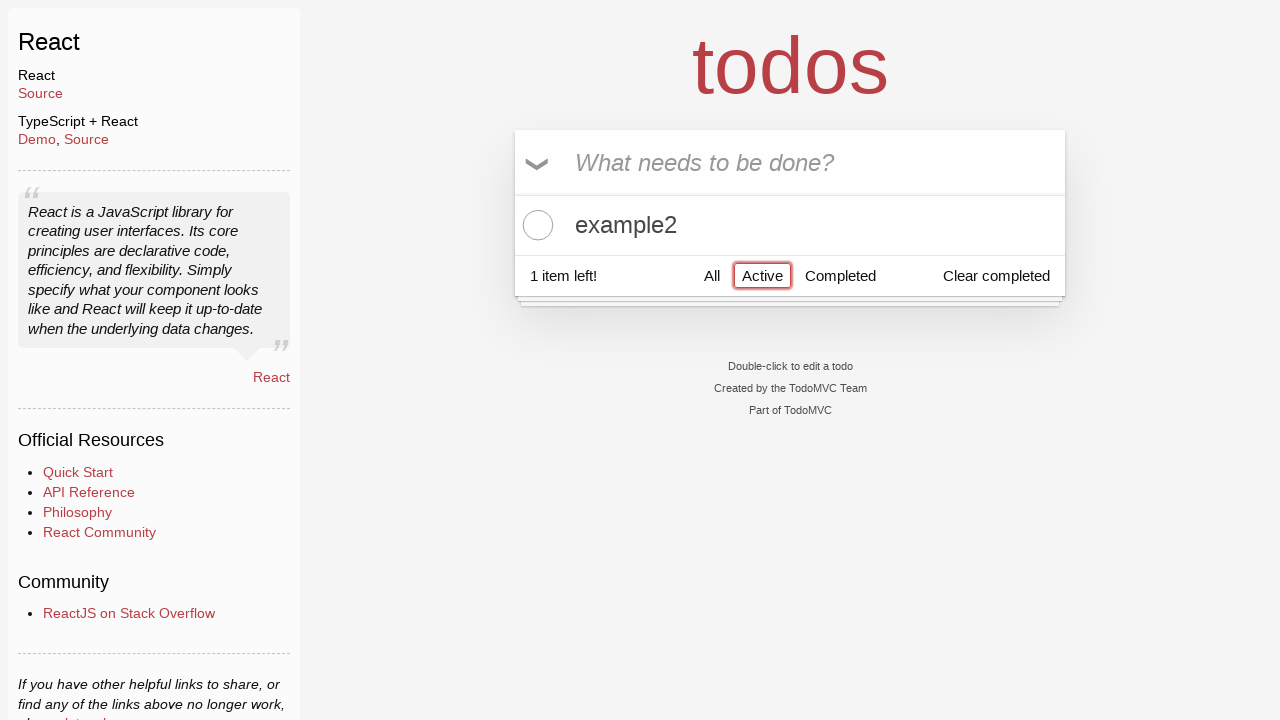

Waited for Active filter to apply
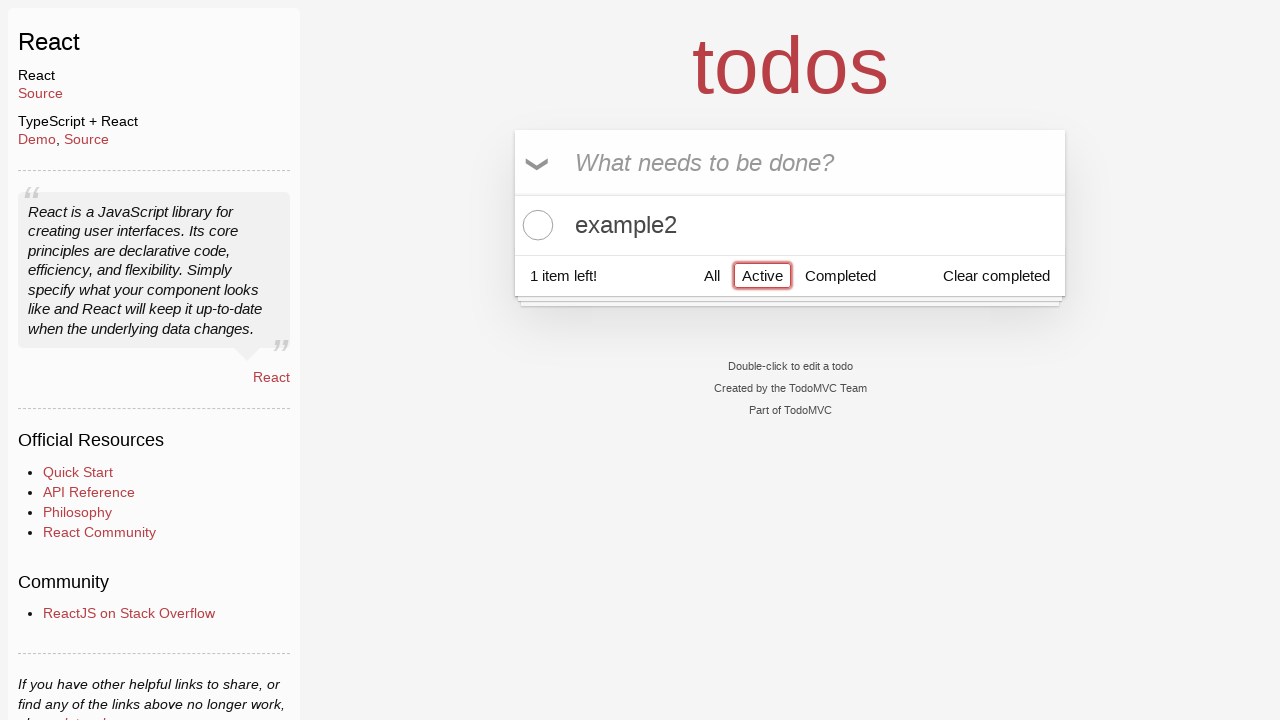

Clicked Completed filter to show only completed todos at (840, 275) on text=Completed
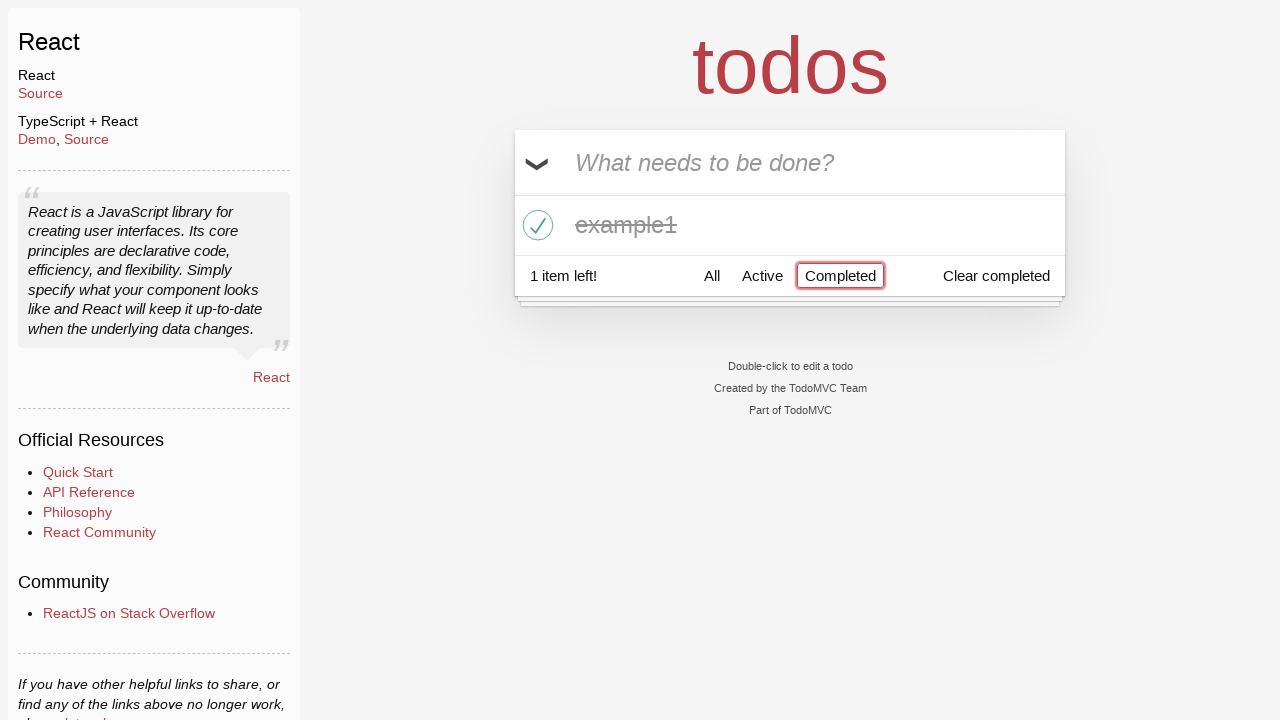

Waited for Completed filter to apply
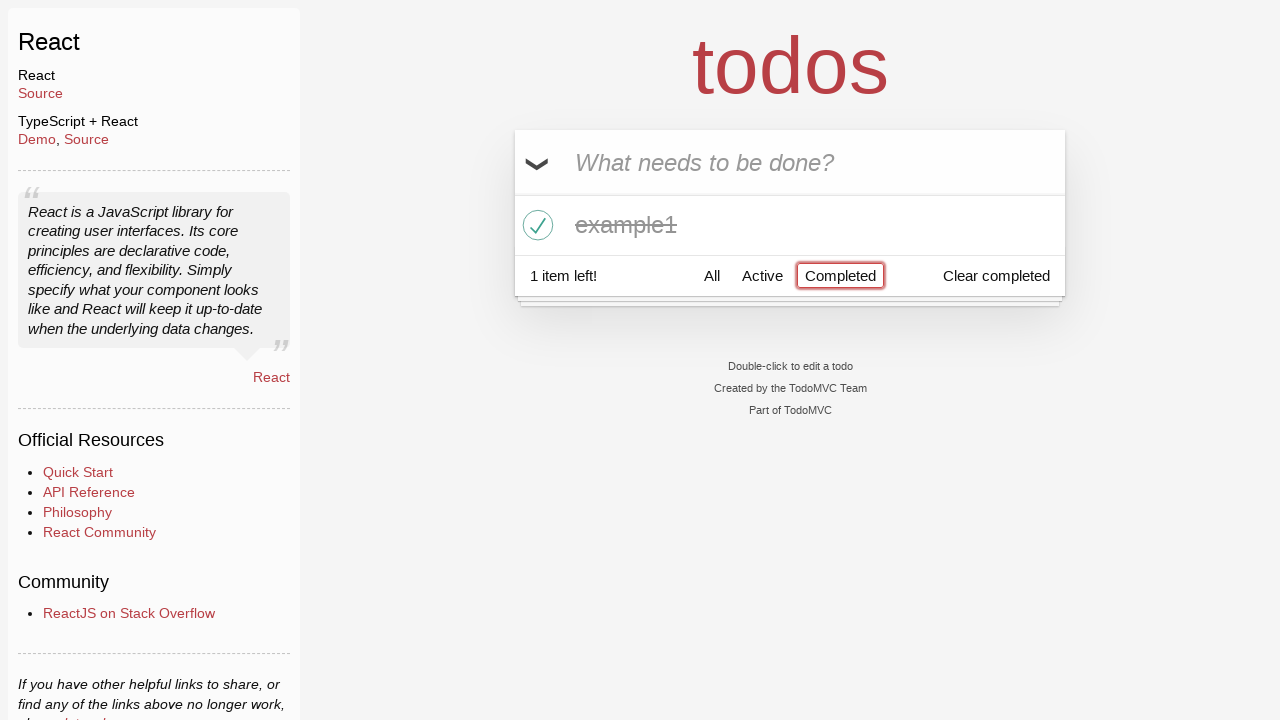

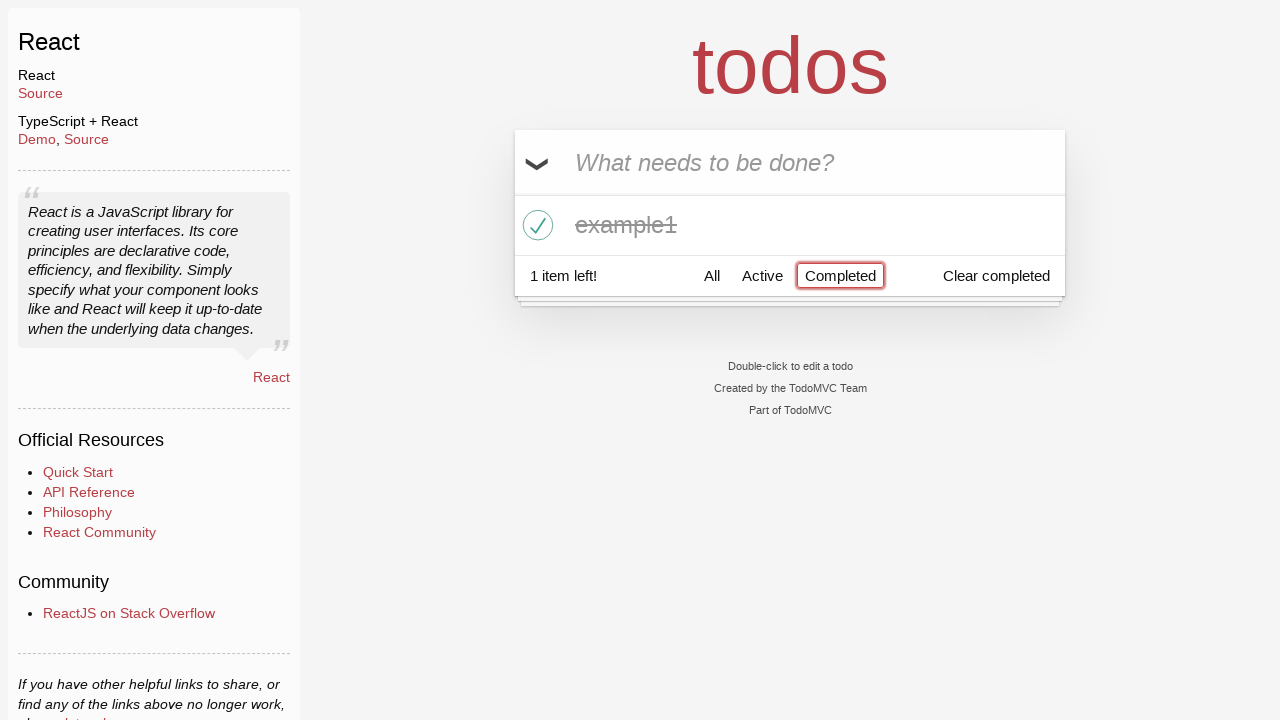